Tests that plus and minus buttons add and remove items from cart

Starting URL: https://coffee-cart.app/

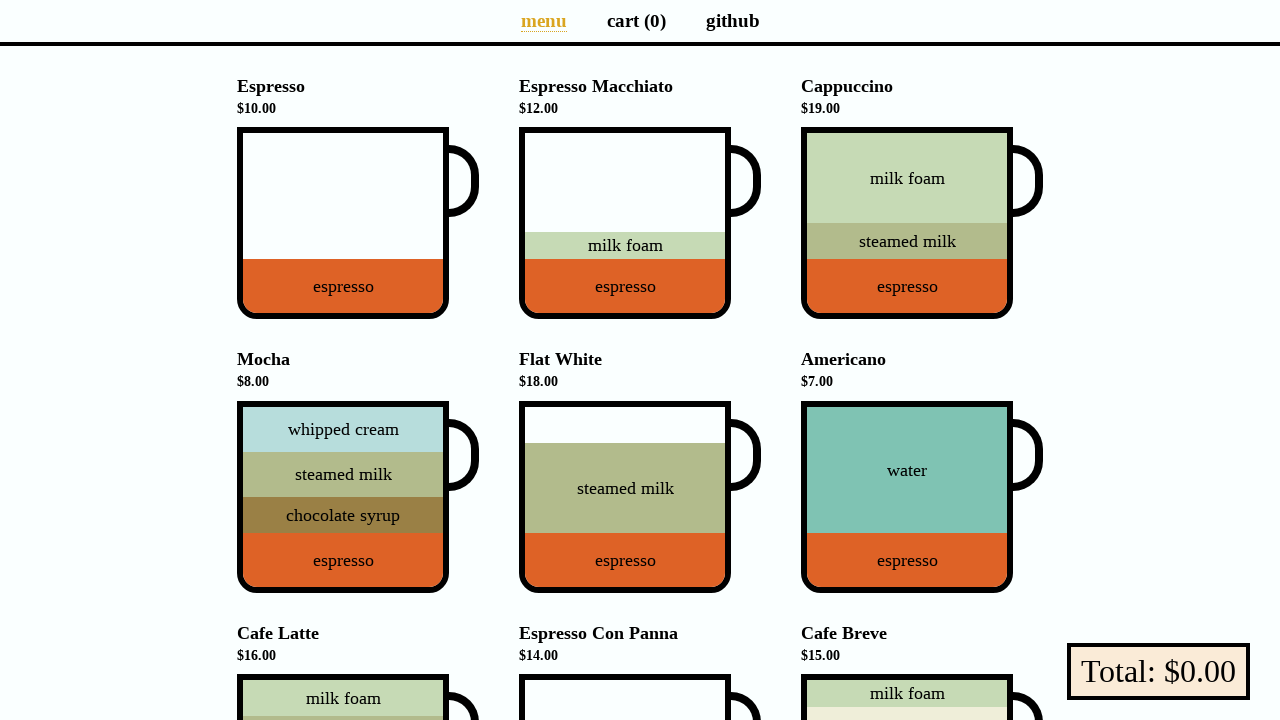

Waited for menu entries to load
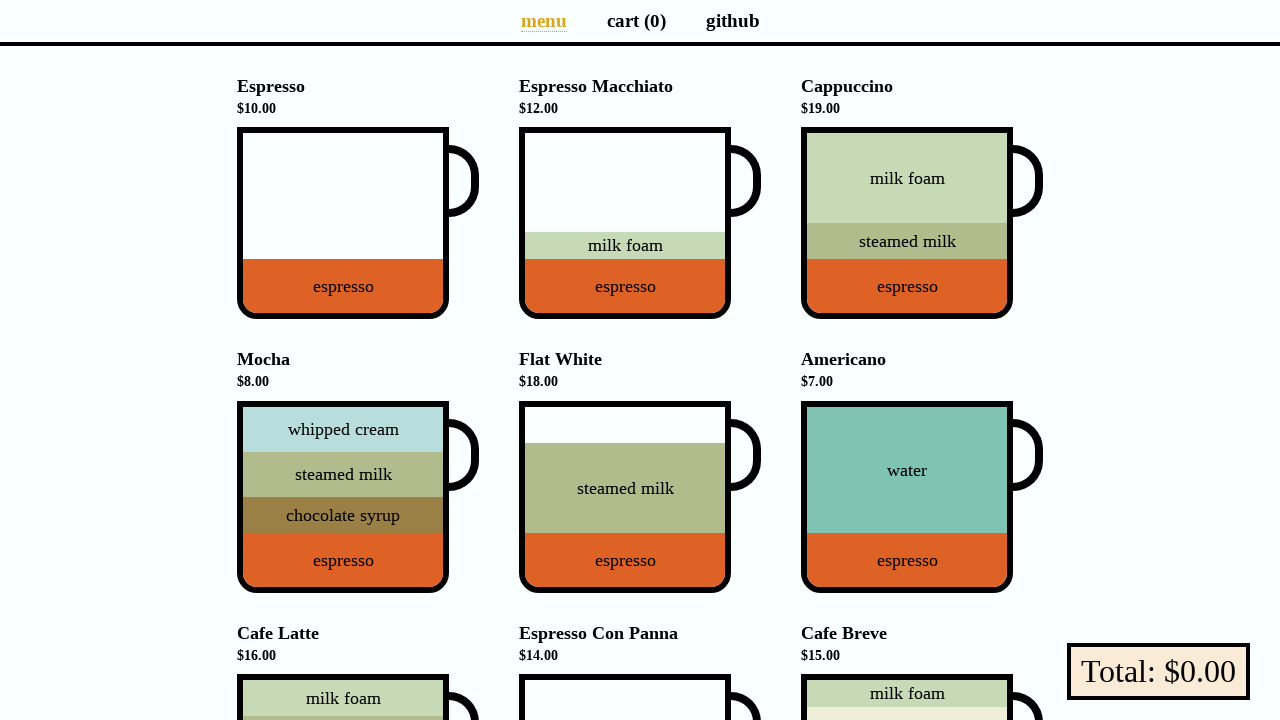

Located all coffee menu entries
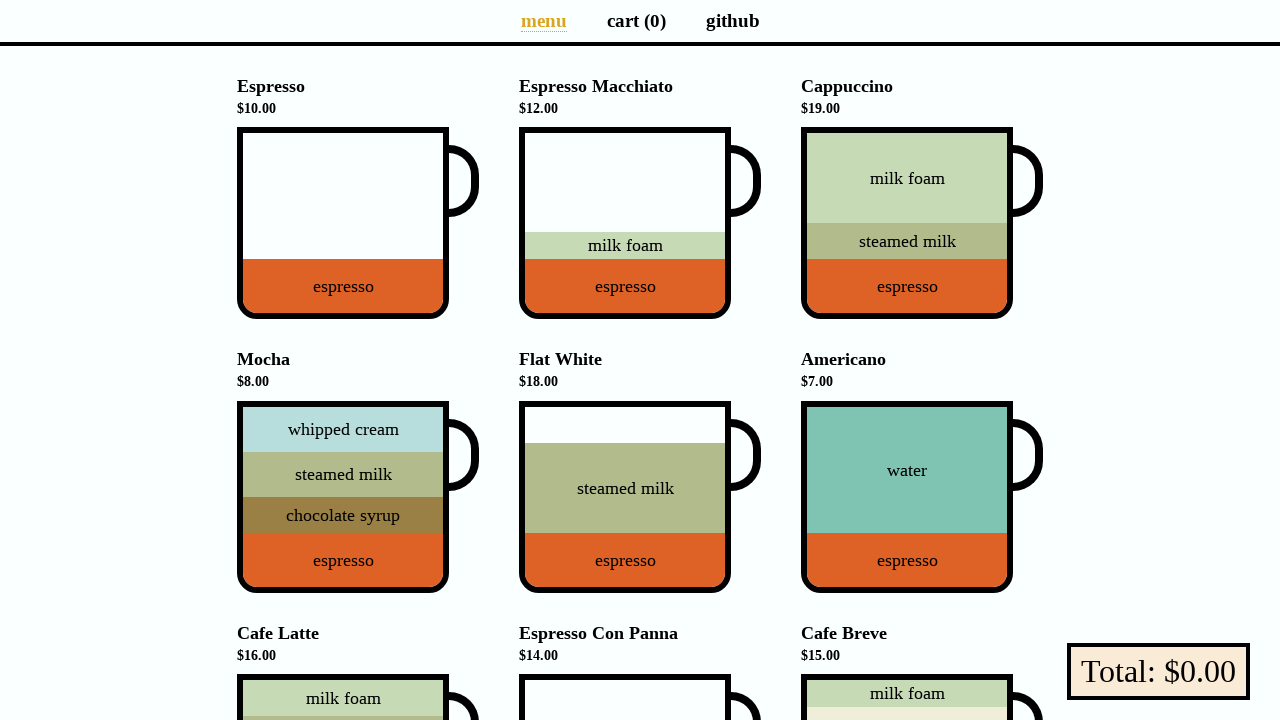

Clicked coffee cup to add item to cart at (358, 223) on li[data-v-a9662a08] >> nth=0 >> div div.cup
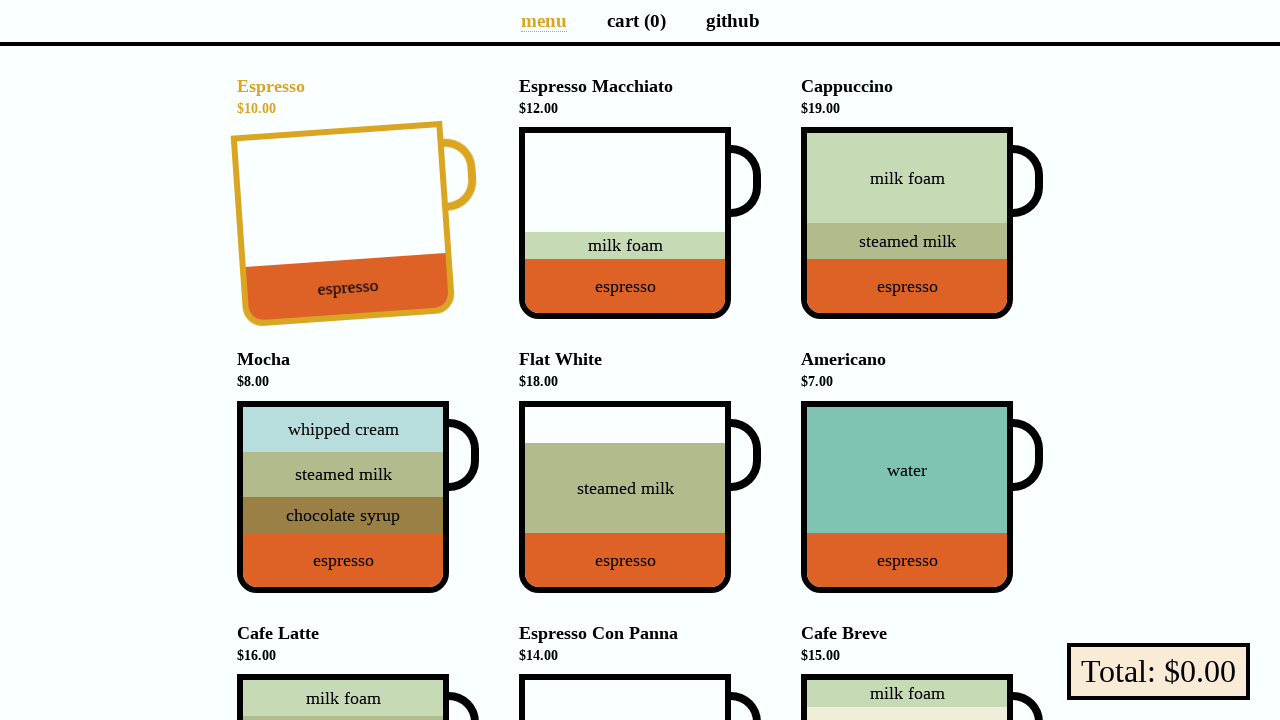

Clicked coffee cup to add item to cart at (640, 223) on li[data-v-a9662a08] >> nth=1 >> div div.cup
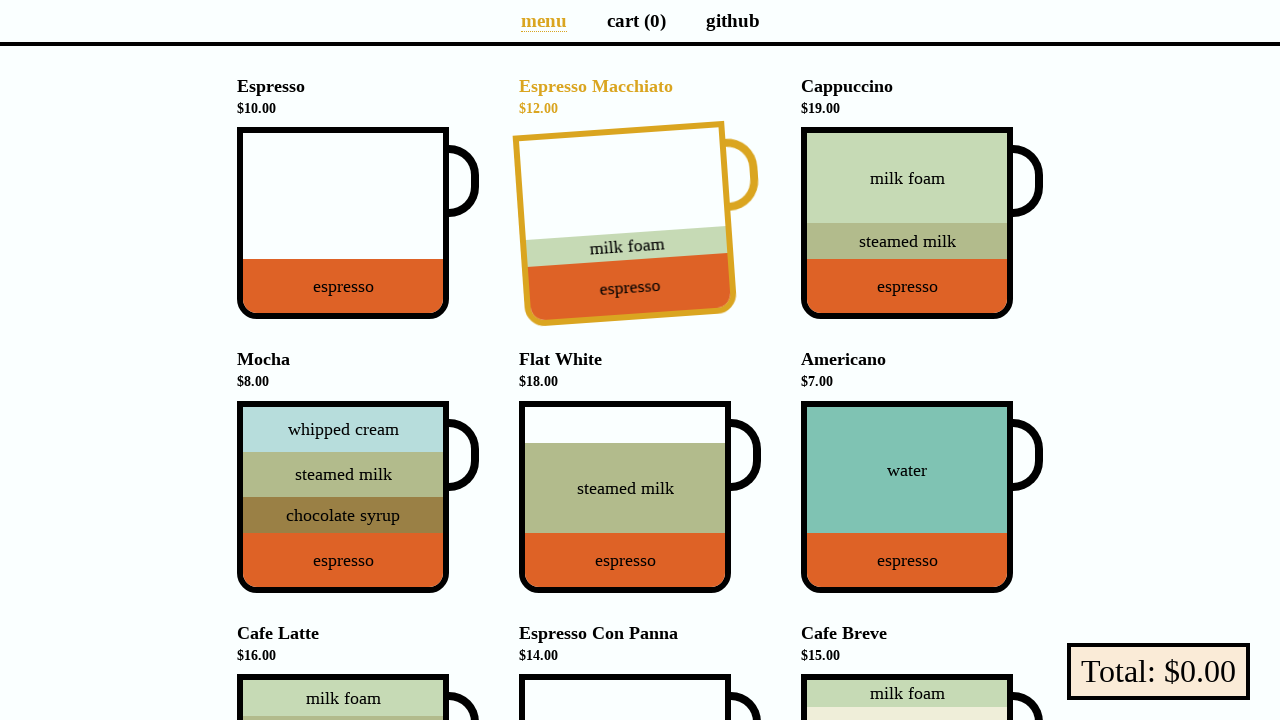

Clicked coffee cup to add item to cart at (922, 223) on li[data-v-a9662a08] >> nth=2 >> div div.cup
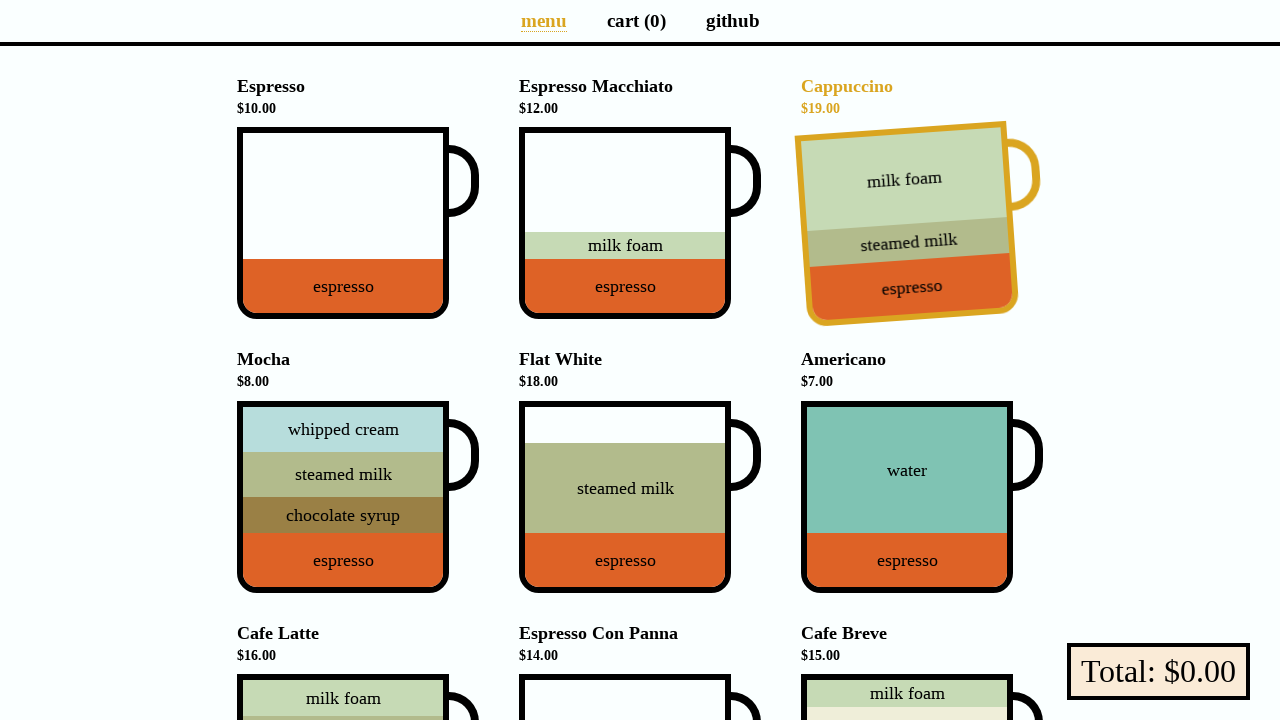

Clicked coffee cup to add item to cart at (358, 497) on li[data-v-a9662a08] >> nth=3 >> div div.cup
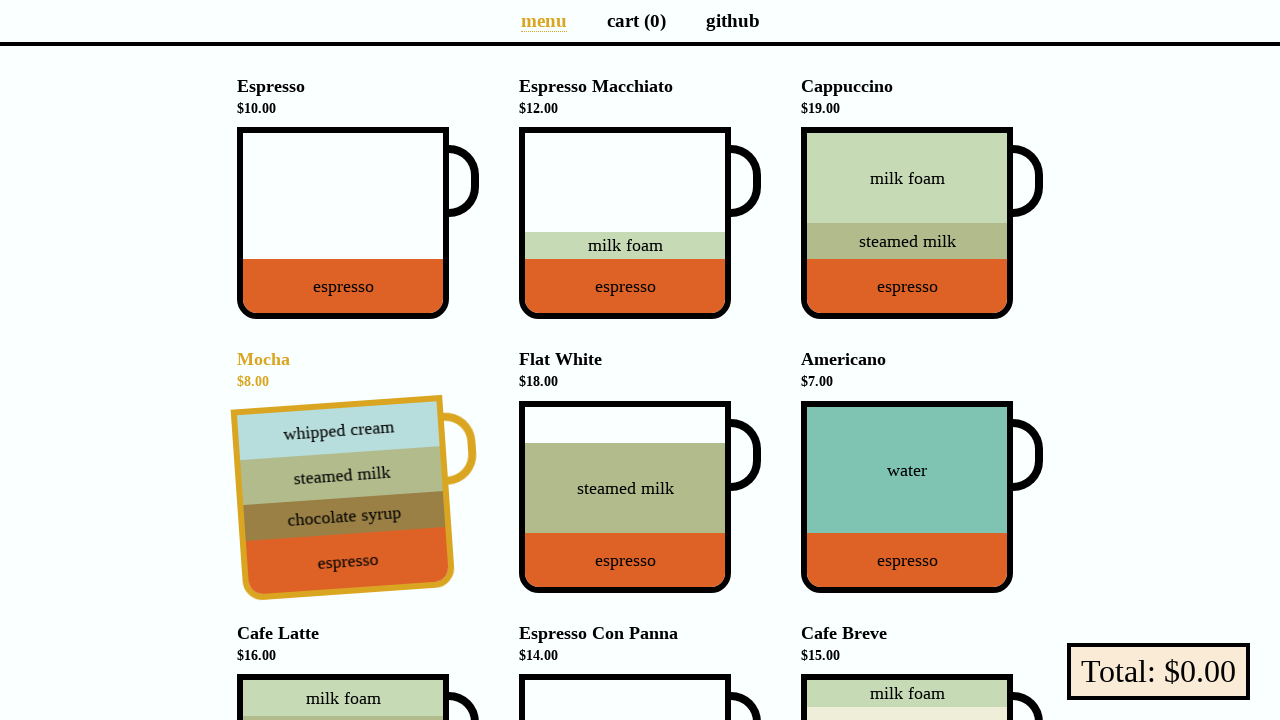

Clicked coffee cup to add item to cart at (640, 497) on li[data-v-a9662a08] >> nth=4 >> div div.cup
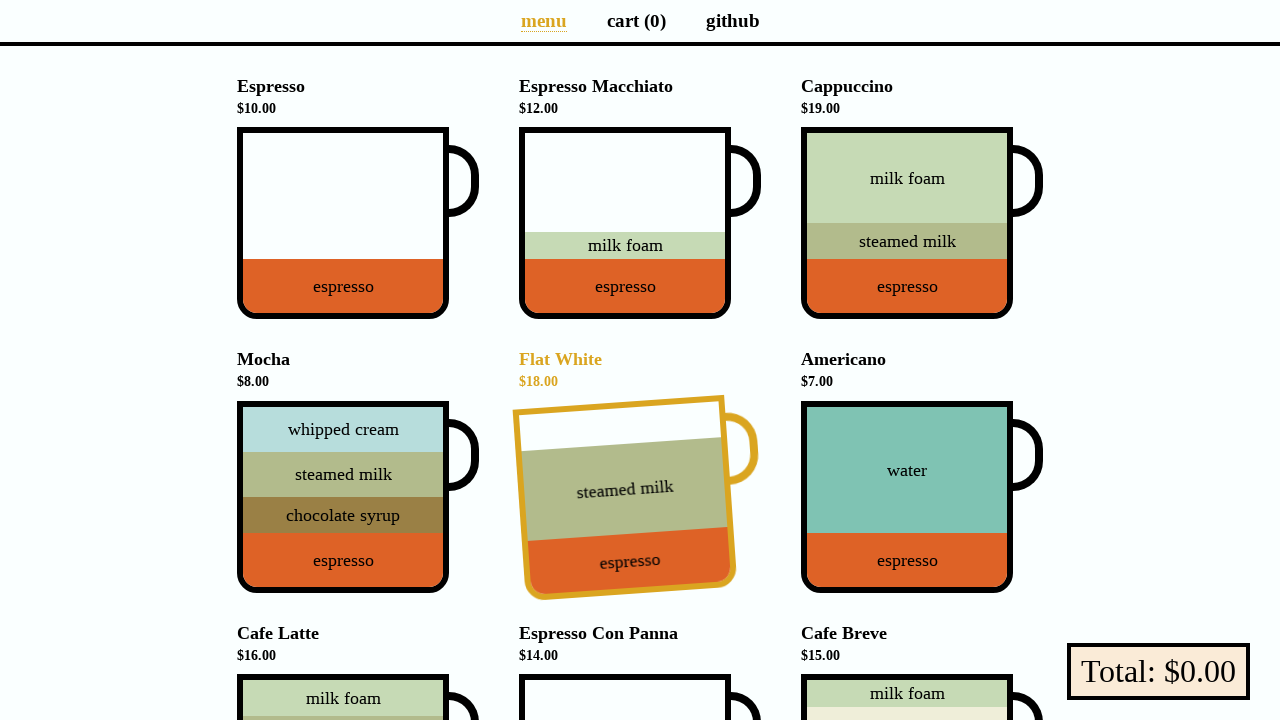

Clicked coffee cup to add item to cart at (922, 497) on li[data-v-a9662a08] >> nth=5 >> div div.cup
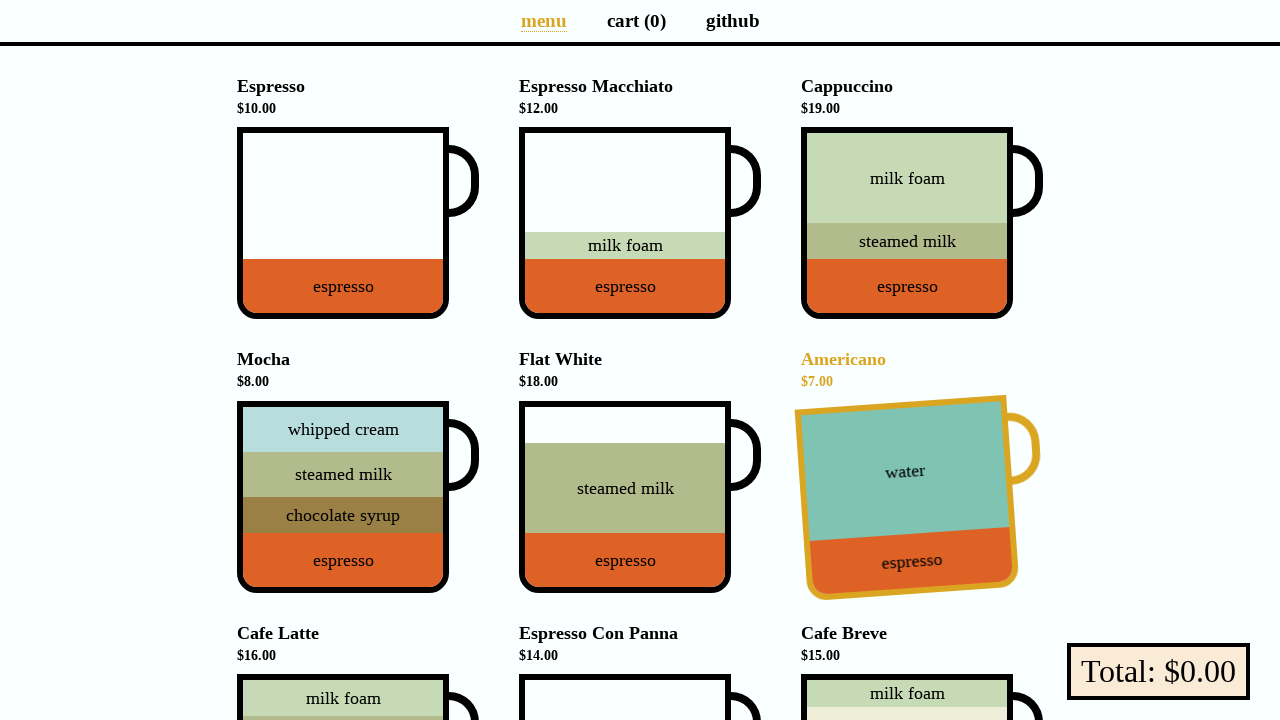

Clicked coffee cup to add item to cart at (358, 624) on li[data-v-a9662a08] >> nth=6 >> div div.cup
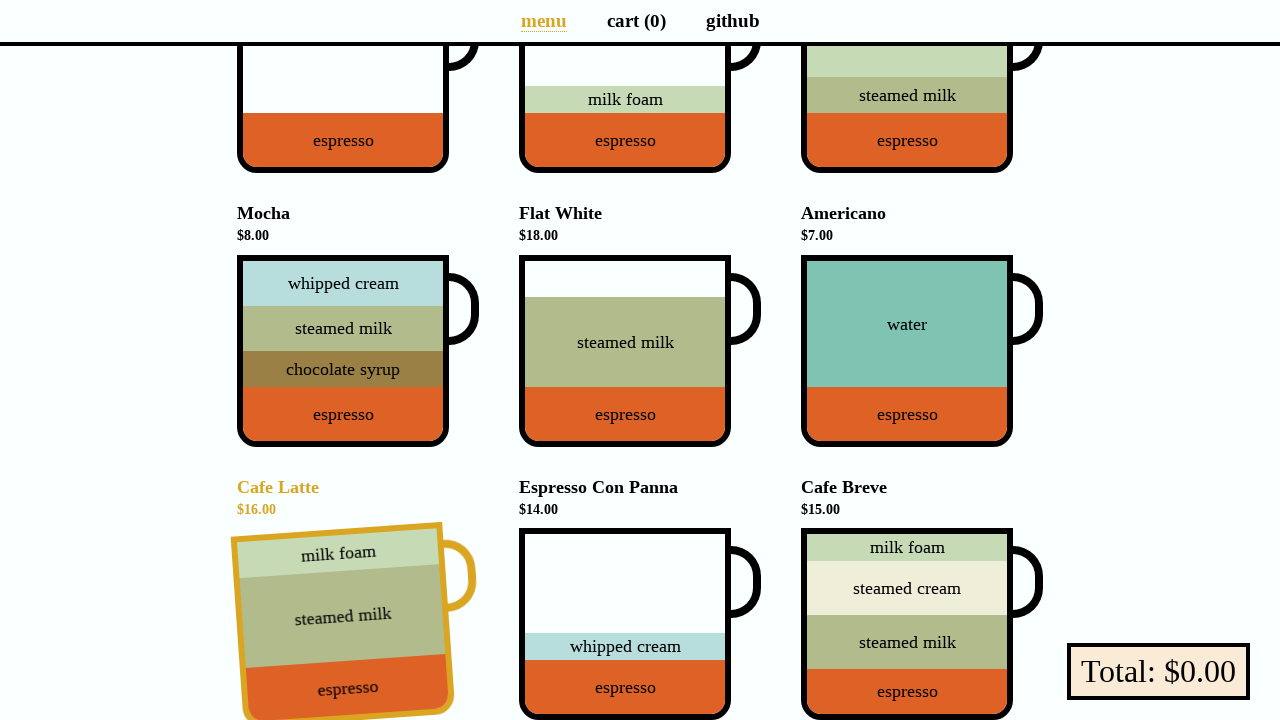

Clicked coffee cup to add item to cart at (640, 624) on li[data-v-a9662a08] >> nth=7 >> div div.cup
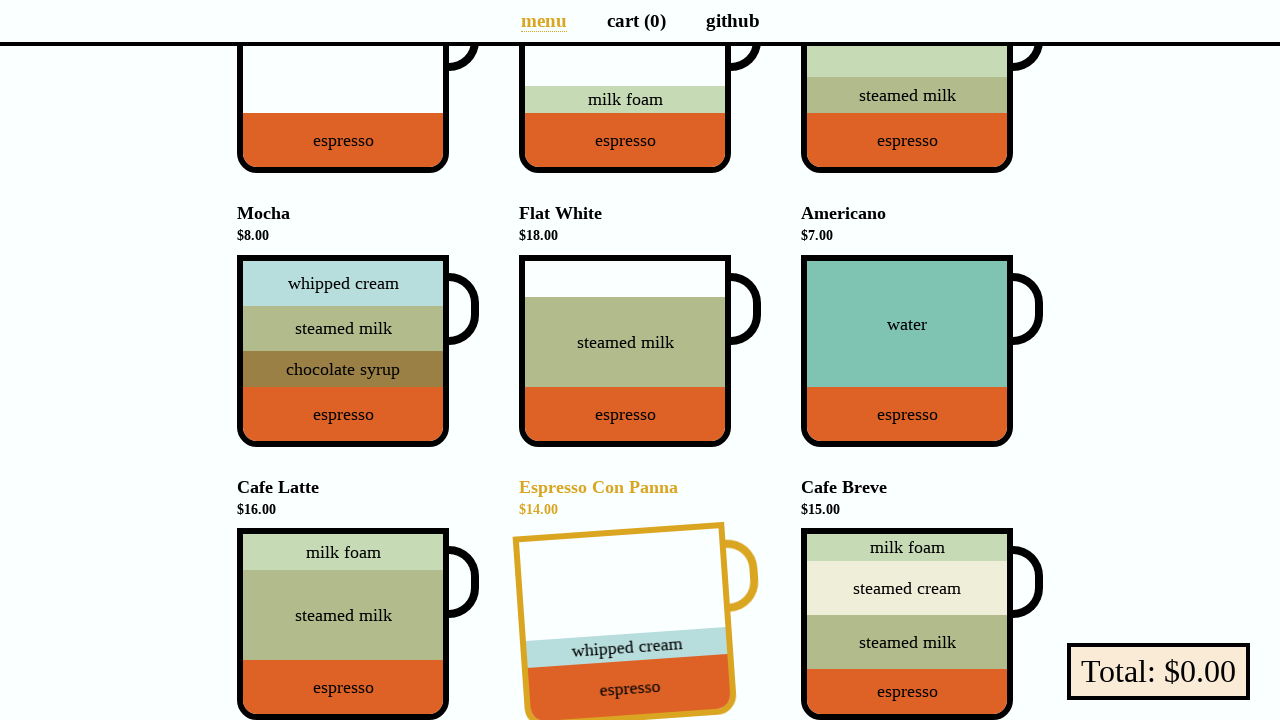

Clicked coffee cup to add item to cart at (922, 624) on li[data-v-a9662a08] >> nth=8 >> div div.cup
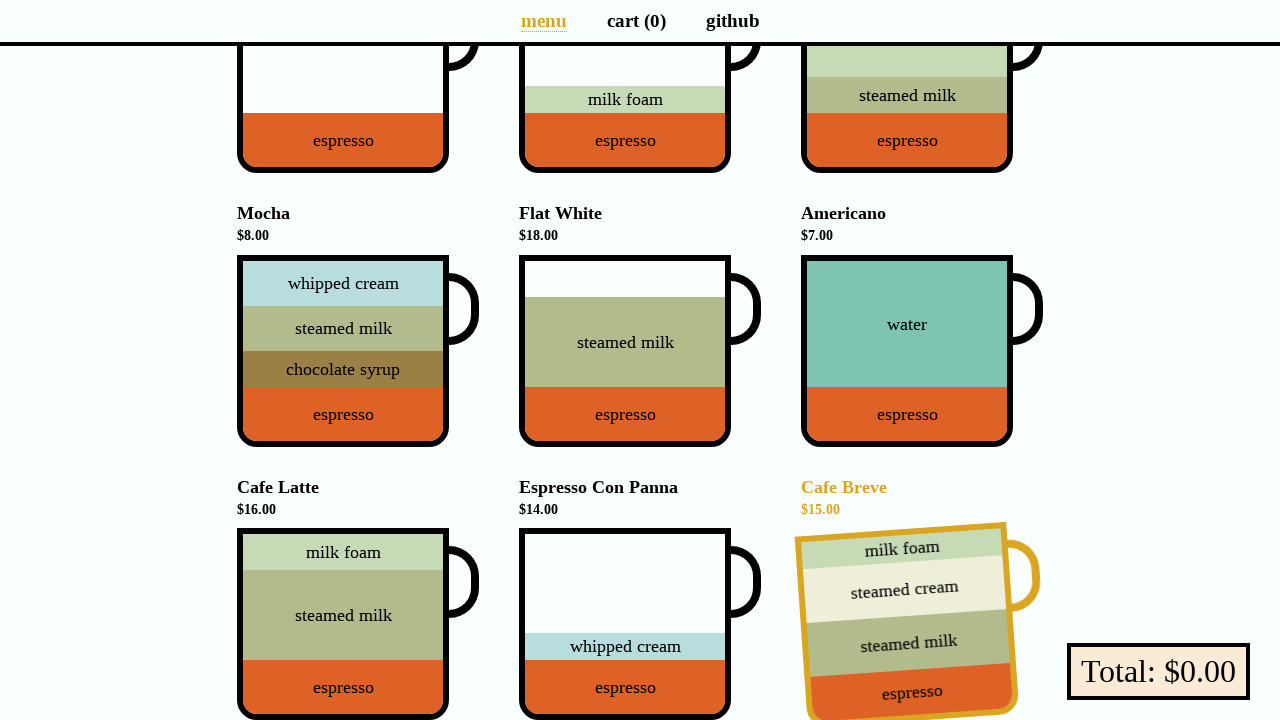

Hovered over pay button at (1158, 672) on button.pay
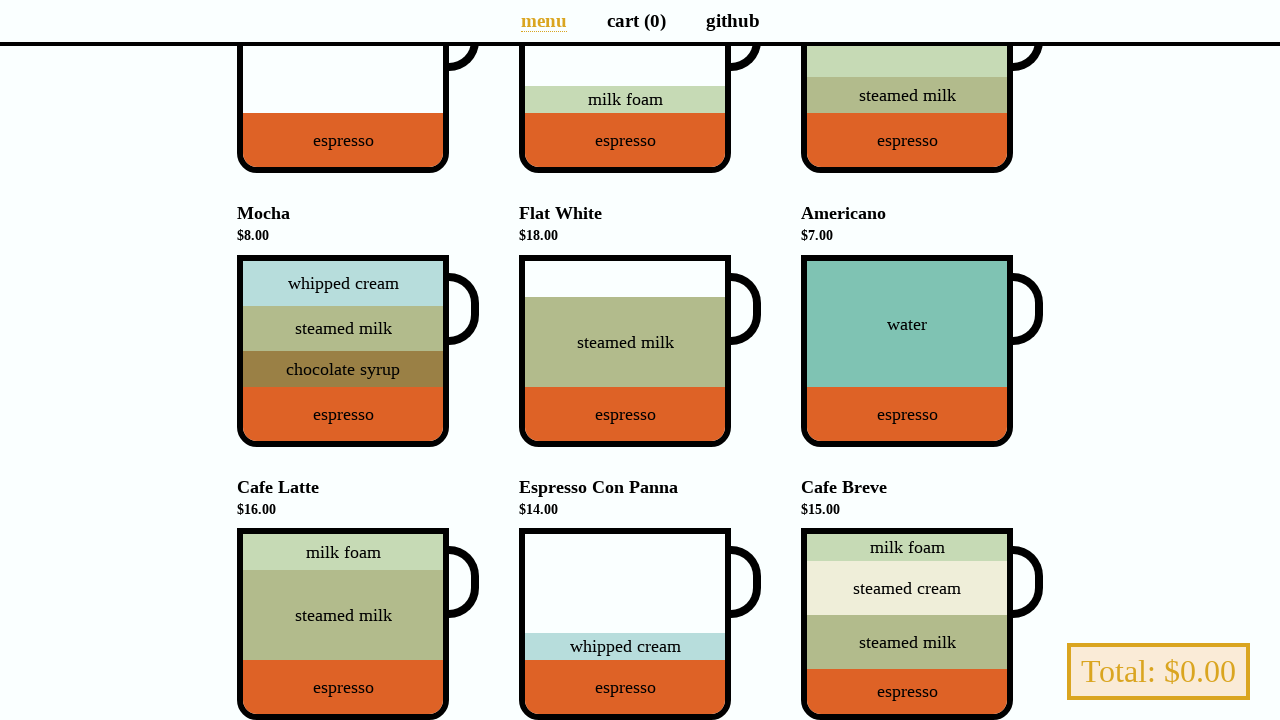

Located all cart entries
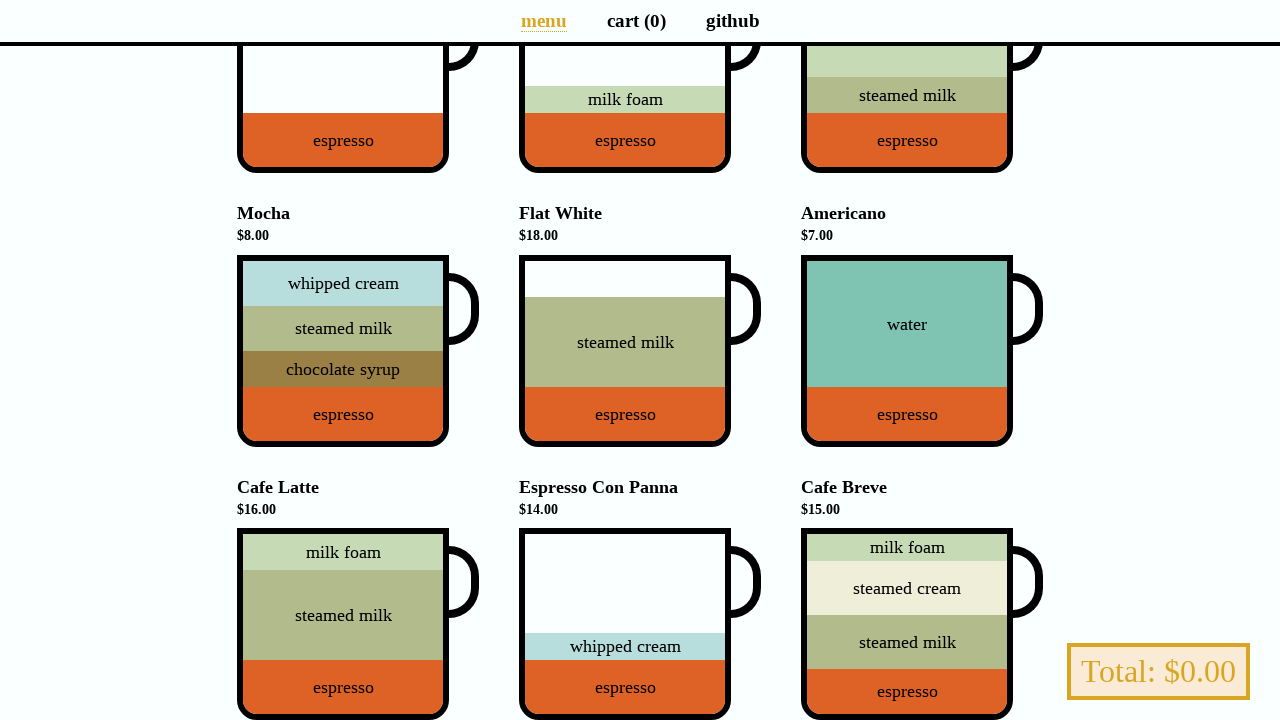

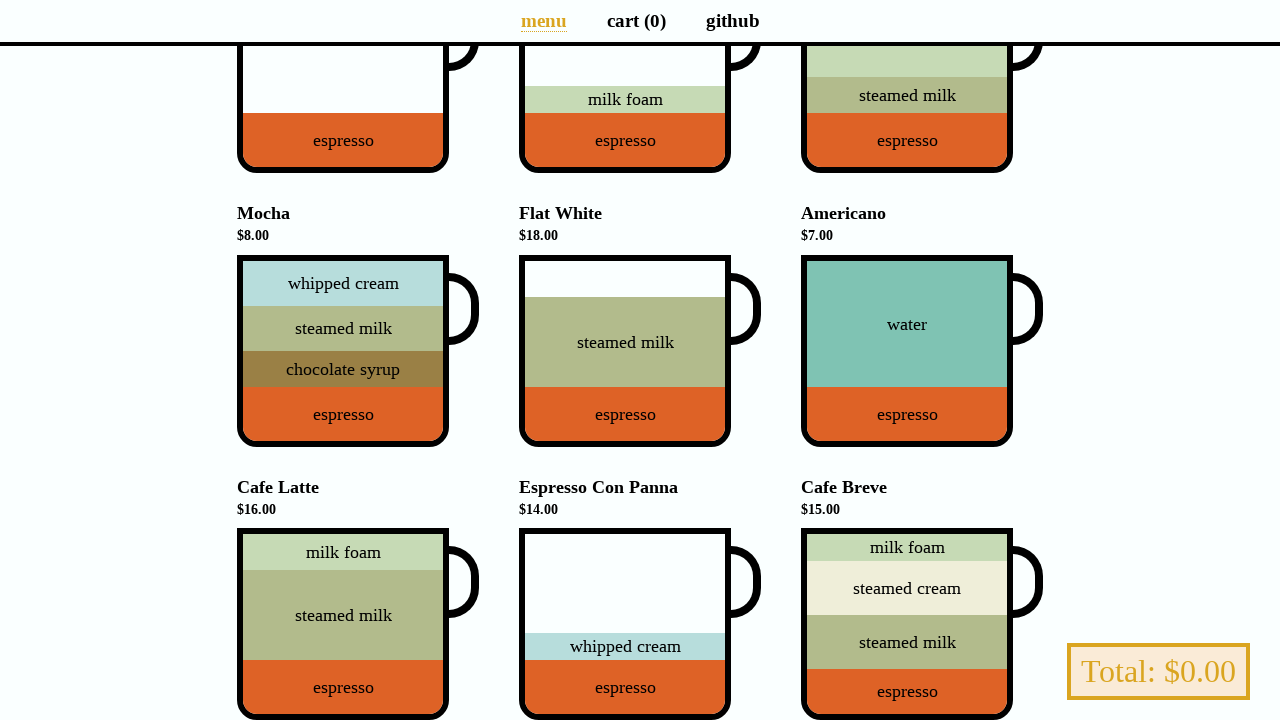